Tests form interaction by clicking various radio buttons and checkboxes for gender and hobbies selection

Starting URL: https://demoqa.com/automation-practice-form

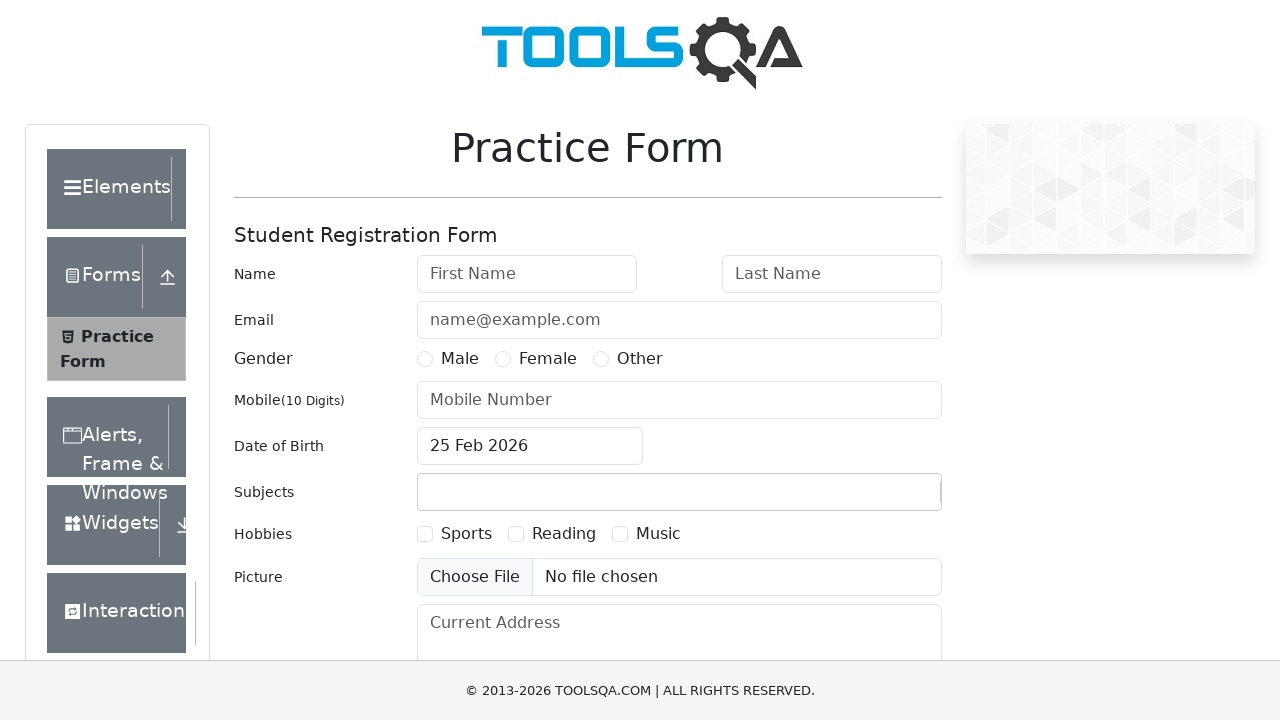

Clicked Male radio button at (460, 359) on label[for='gender-radio-1']
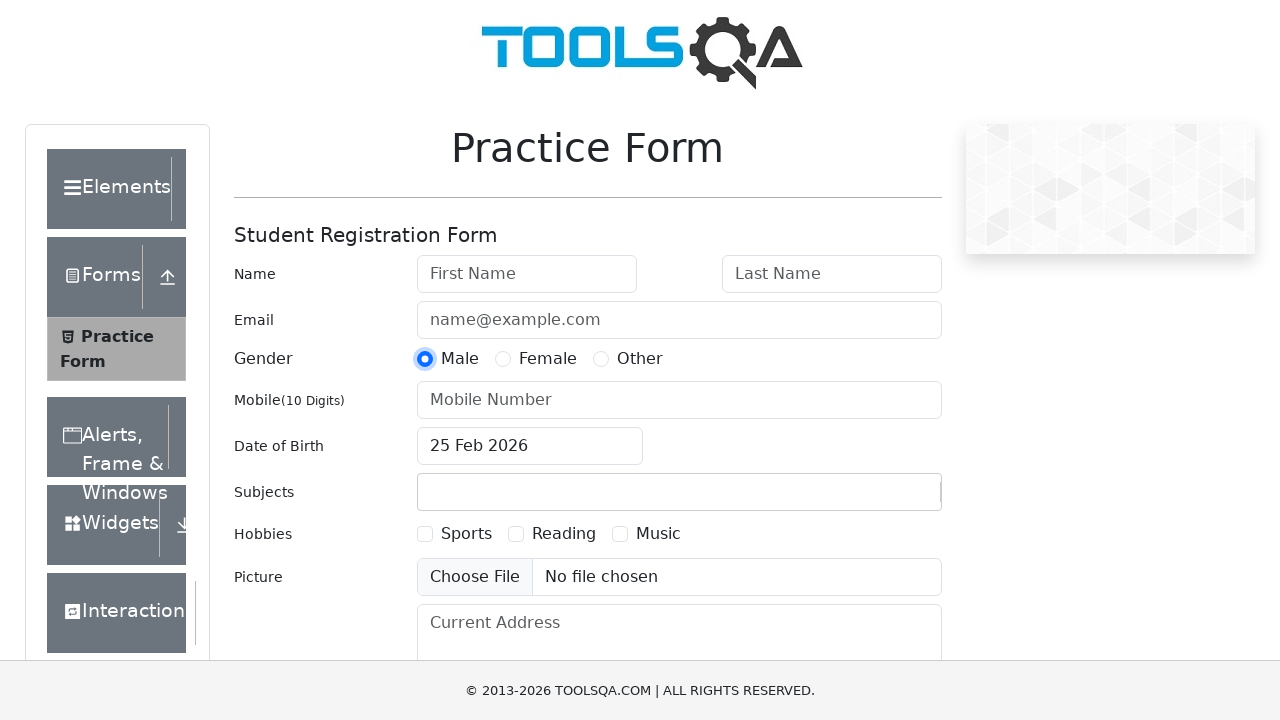

Clicked Female radio button at (548, 359) on label[for='gender-radio-2']
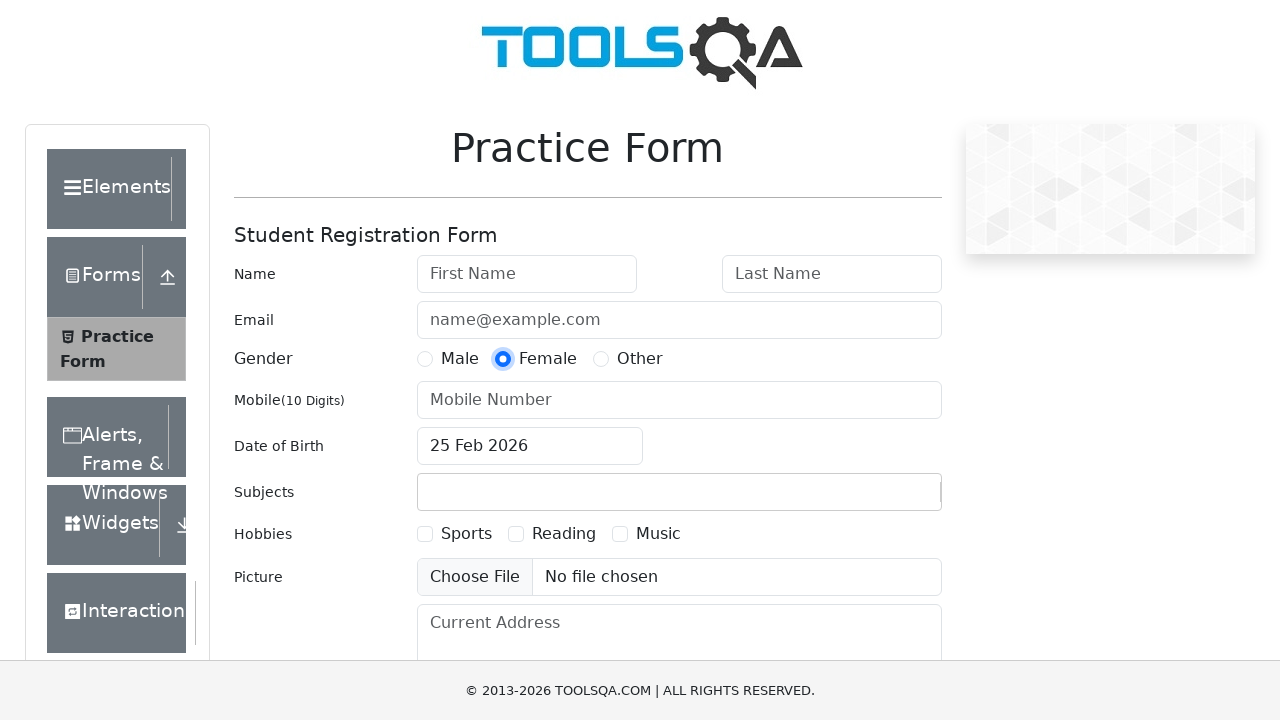

Clicked Other radio button at (640, 359) on label[for='gender-radio-3']
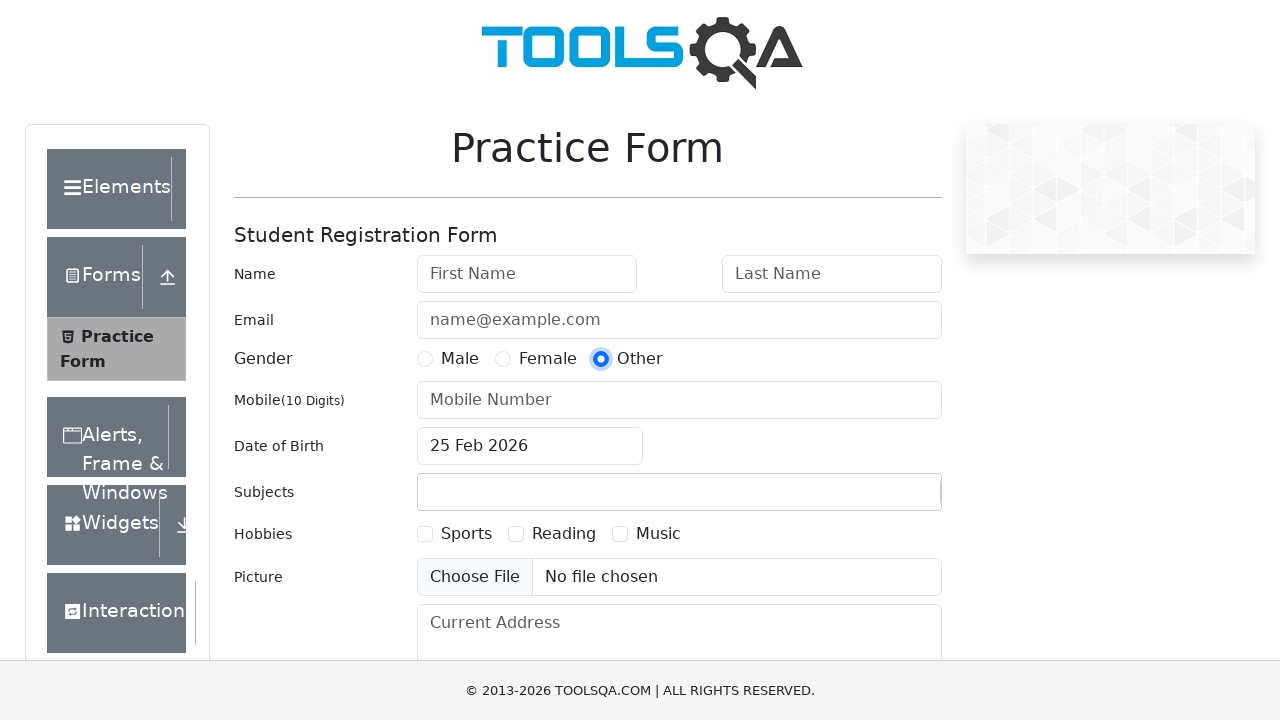

Clicked Sports checkbox at (466, 534) on label[for='hobbies-checkbox-1']
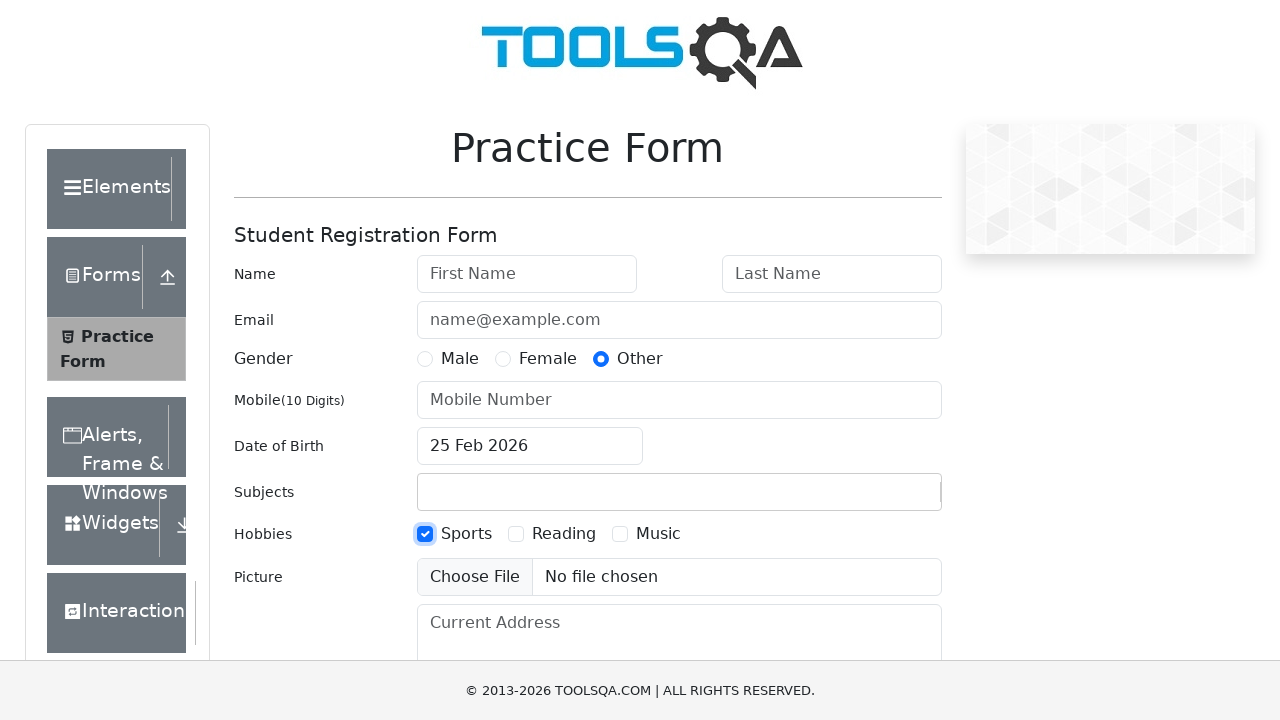

Clicked Reading checkbox at (564, 534) on label[for='hobbies-checkbox-2']
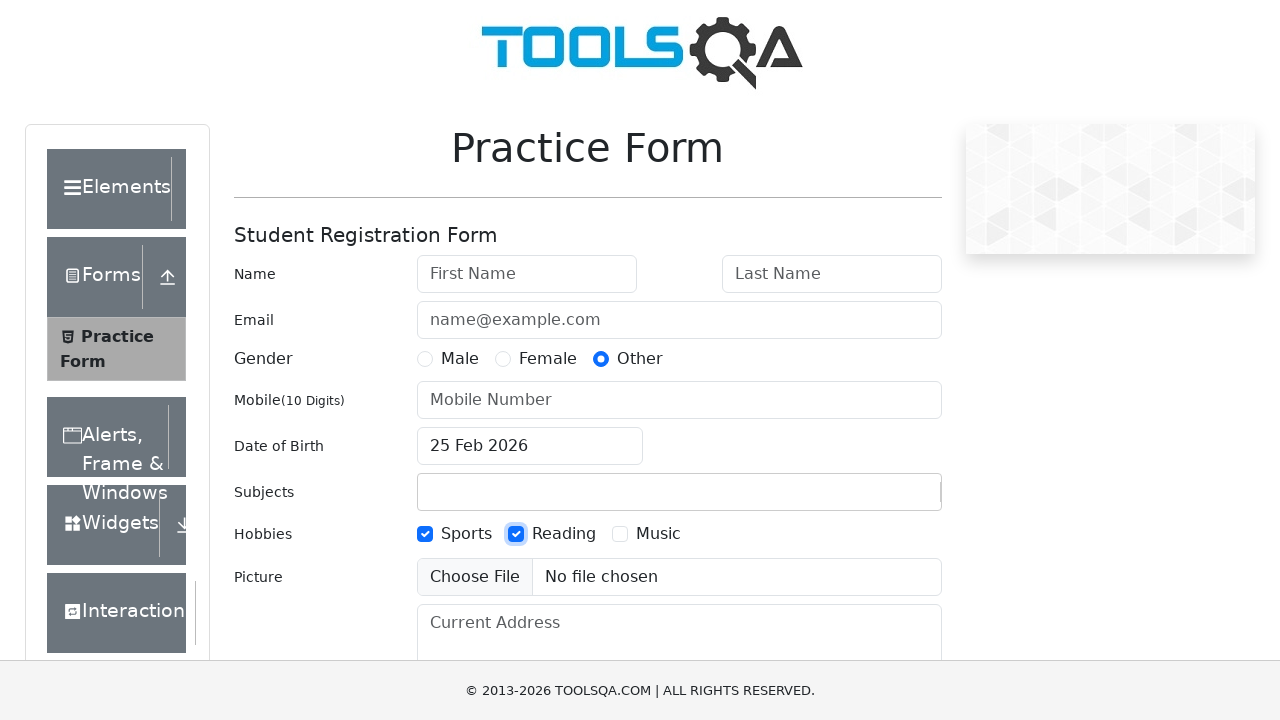

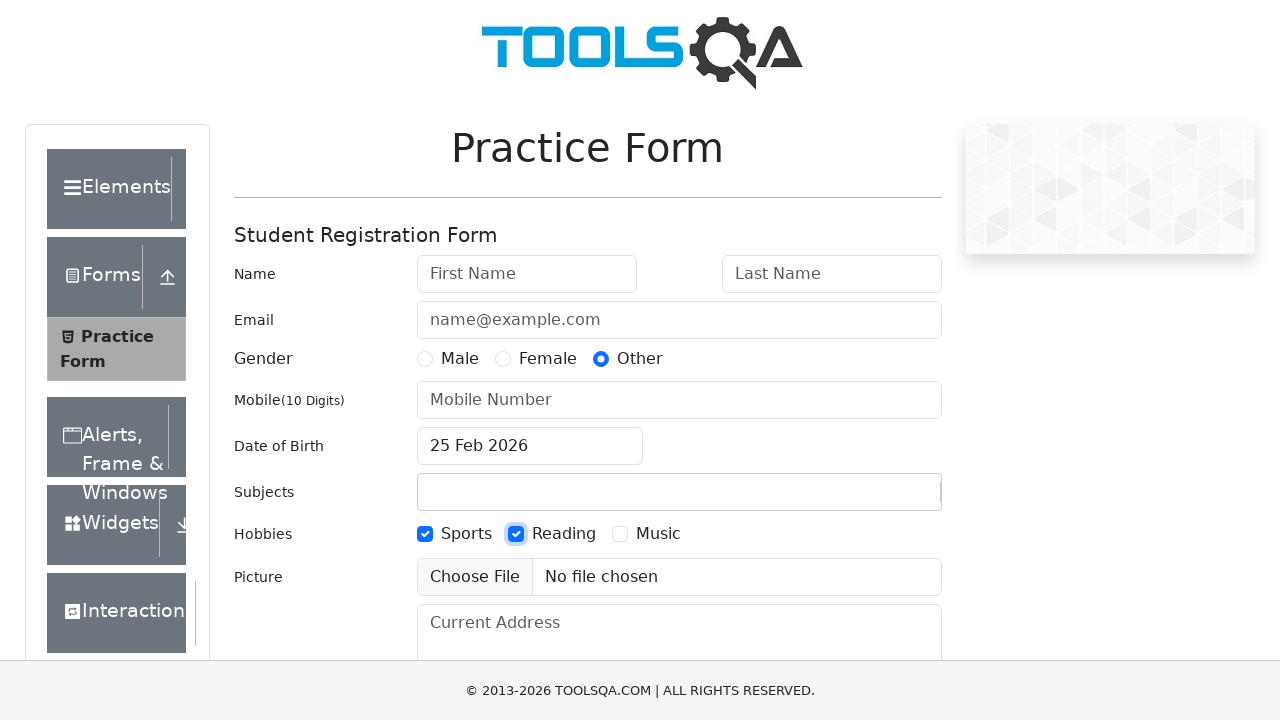